Tests that edits are saved when the input loses focus (blur event)

Starting URL: https://demo.playwright.dev/todomvc

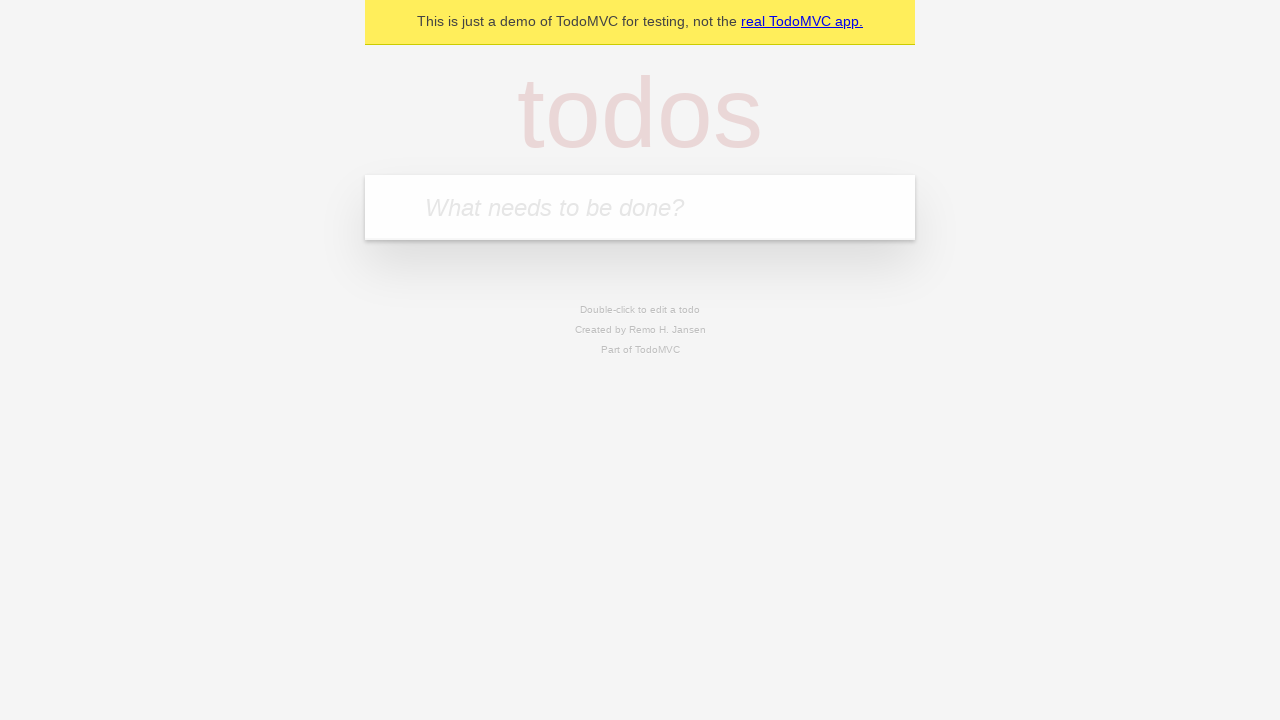

Filled new todo input with 'buy some cheese' on internal:attr=[placeholder="What needs to be done?"i]
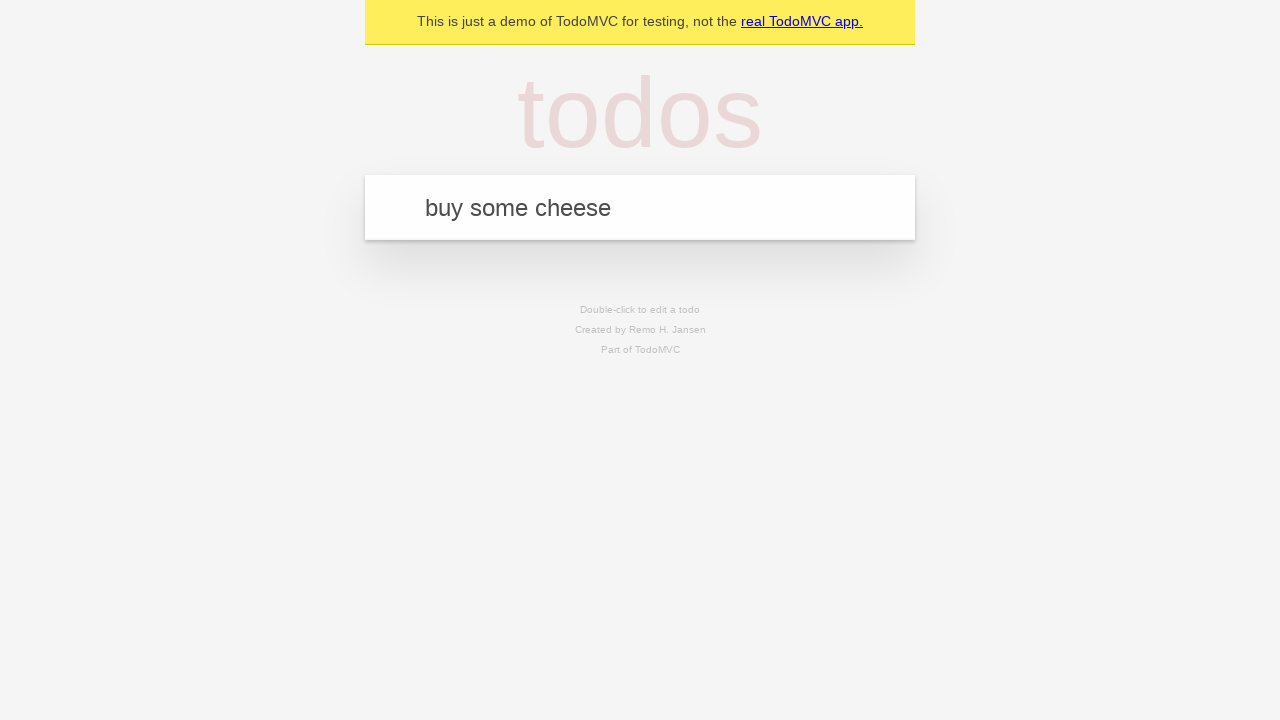

Pressed Enter to create todo 'buy some cheese' on internal:attr=[placeholder="What needs to be done?"i]
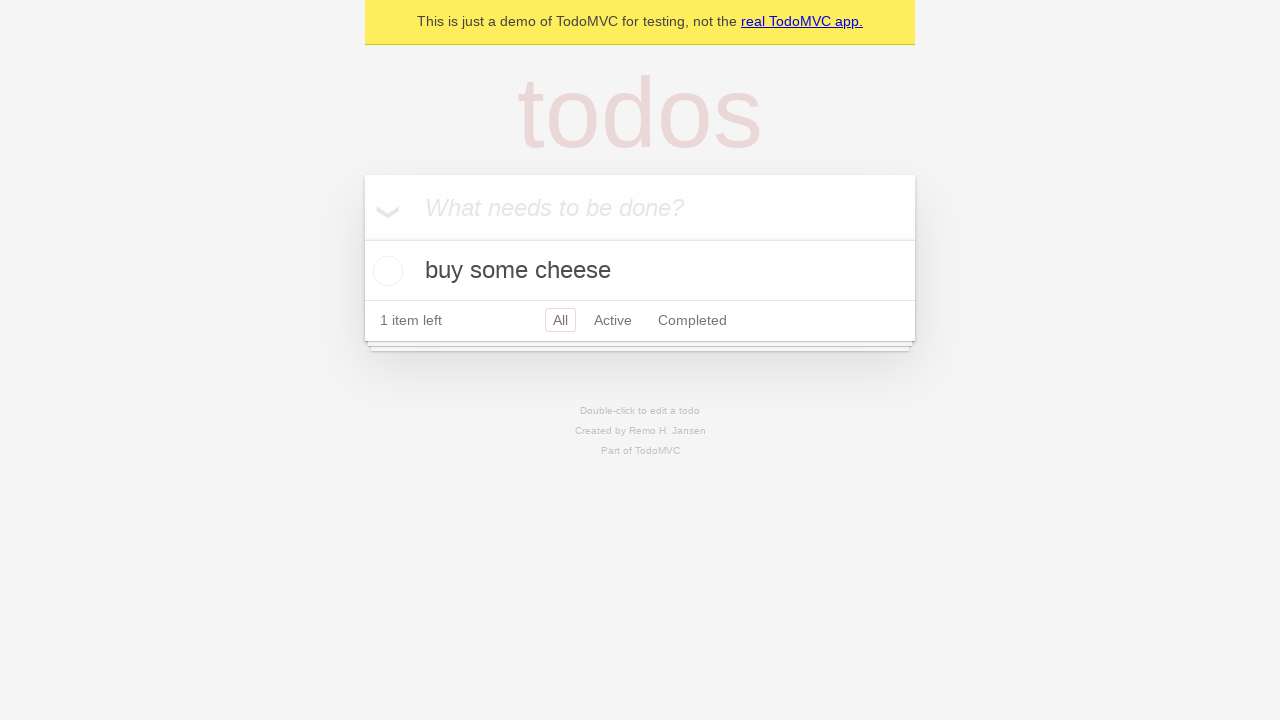

Filled new todo input with 'feed the cat' on internal:attr=[placeholder="What needs to be done?"i]
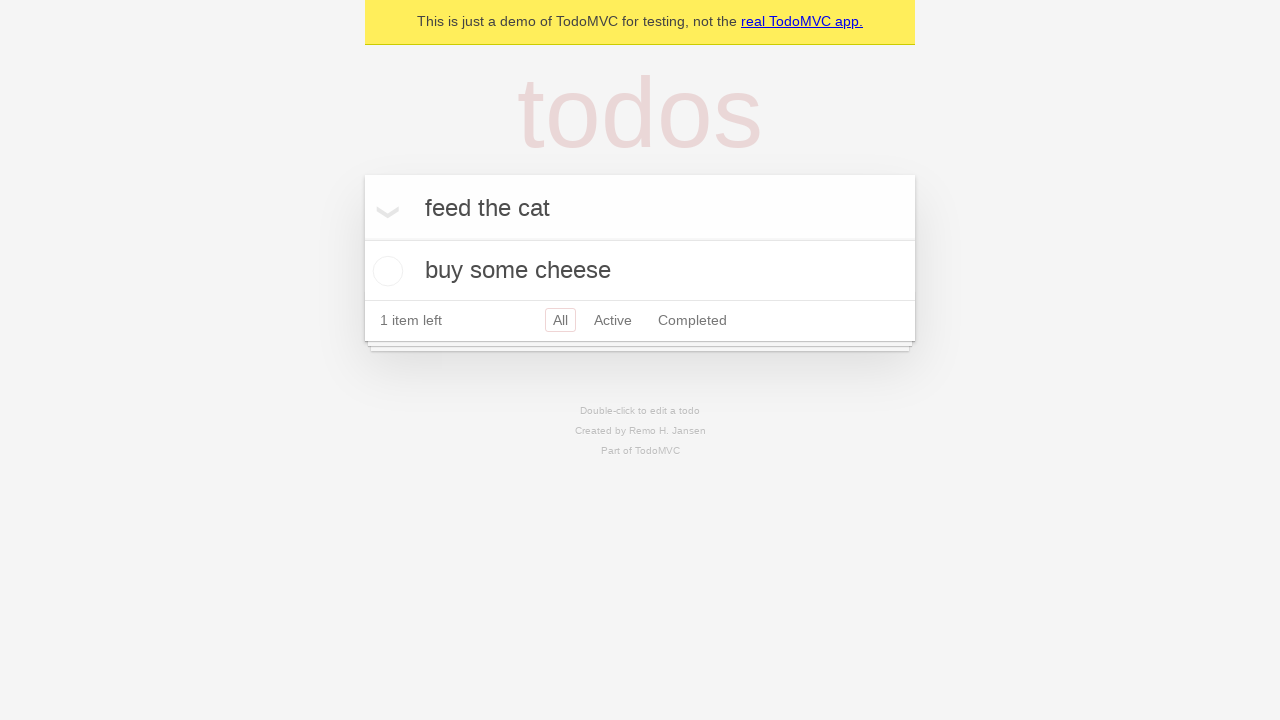

Pressed Enter to create todo 'feed the cat' on internal:attr=[placeholder="What needs to be done?"i]
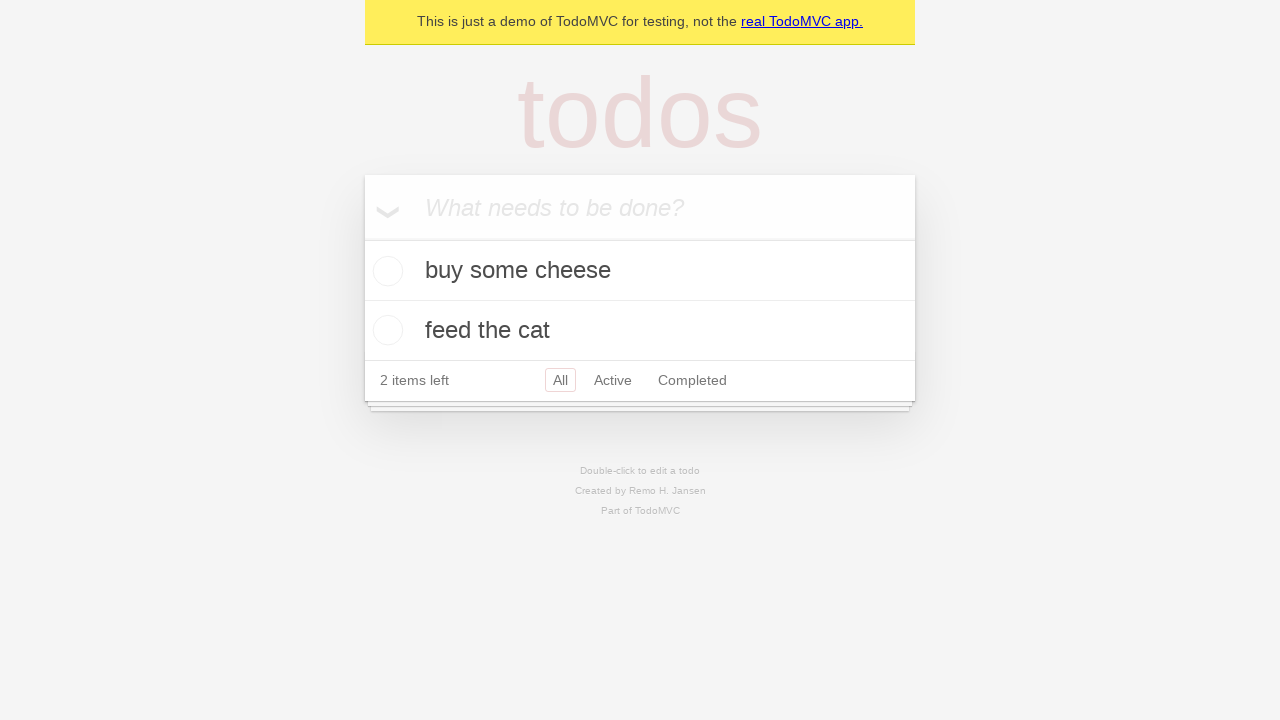

Filled new todo input with 'book a doctors appointment' on internal:attr=[placeholder="What needs to be done?"i]
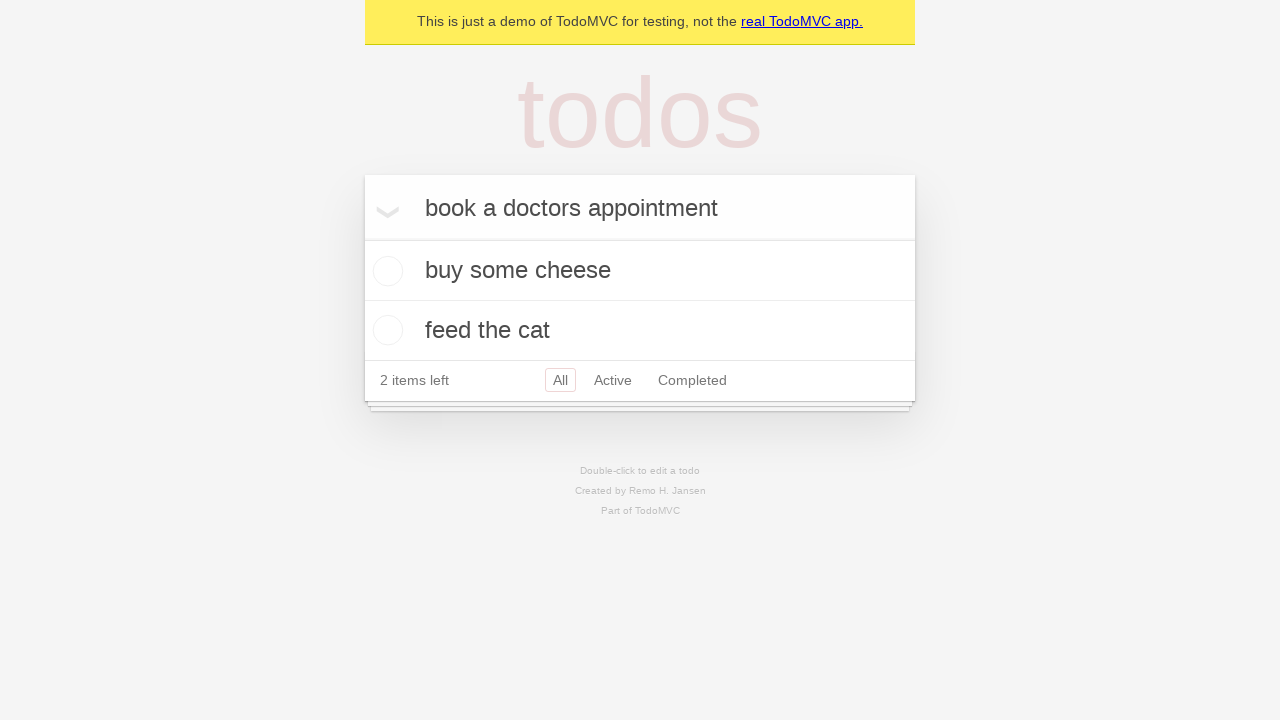

Pressed Enter to create todo 'book a doctors appointment' on internal:attr=[placeholder="What needs to be done?"i]
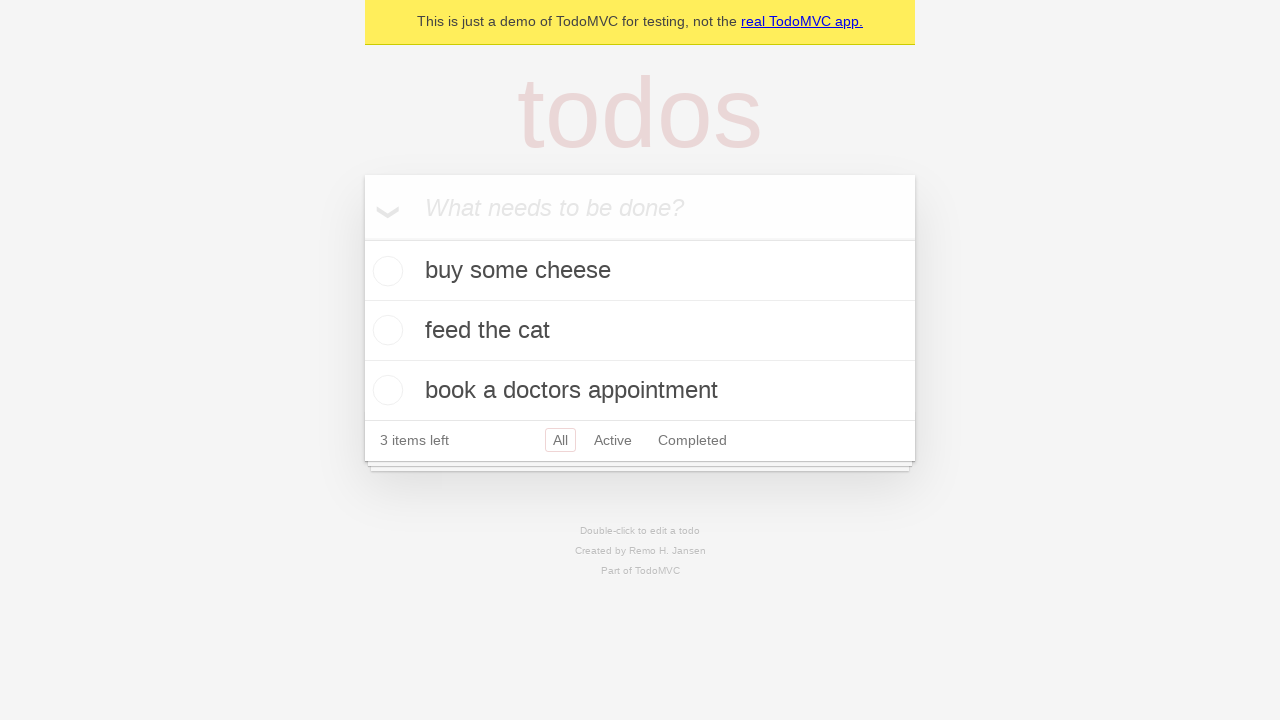

Double-clicked second todo item to enter edit mode at (640, 331) on internal:testid=[data-testid="todo-item"s] >> nth=1
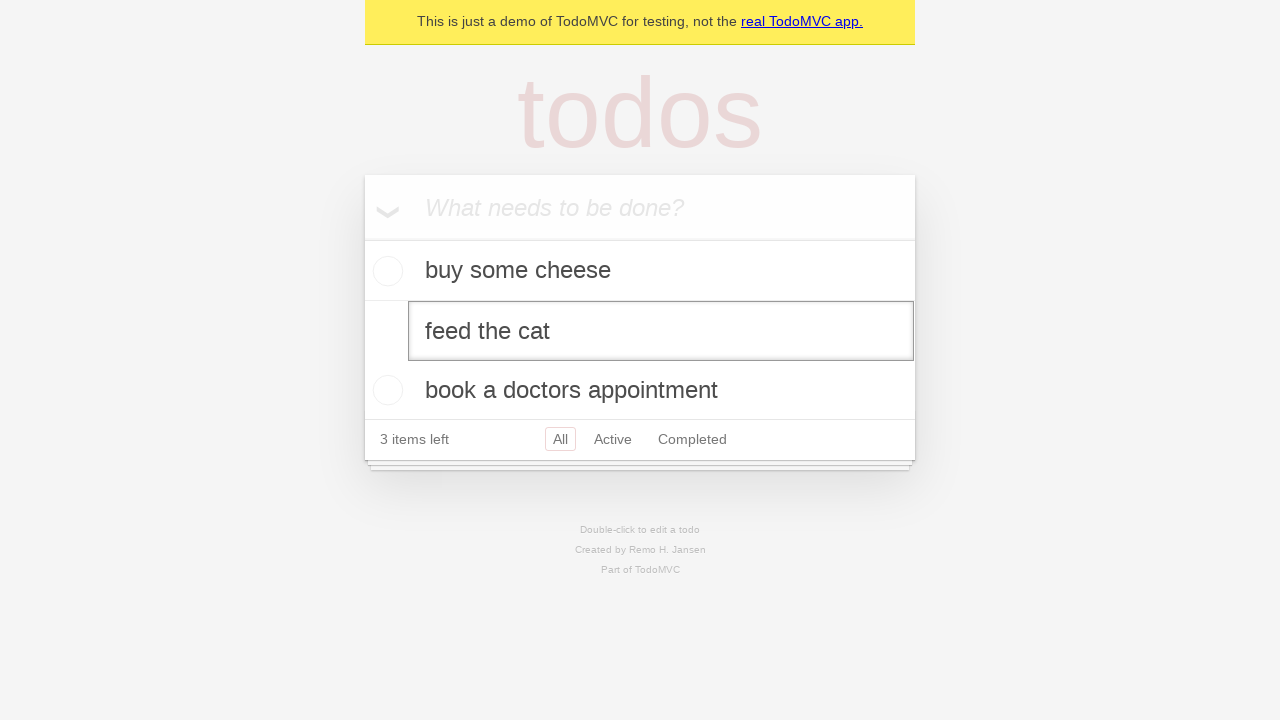

Filled edit field with 'buy some sausages' on internal:testid=[data-testid="todo-item"s] >> nth=1 >> internal:role=textbox[nam
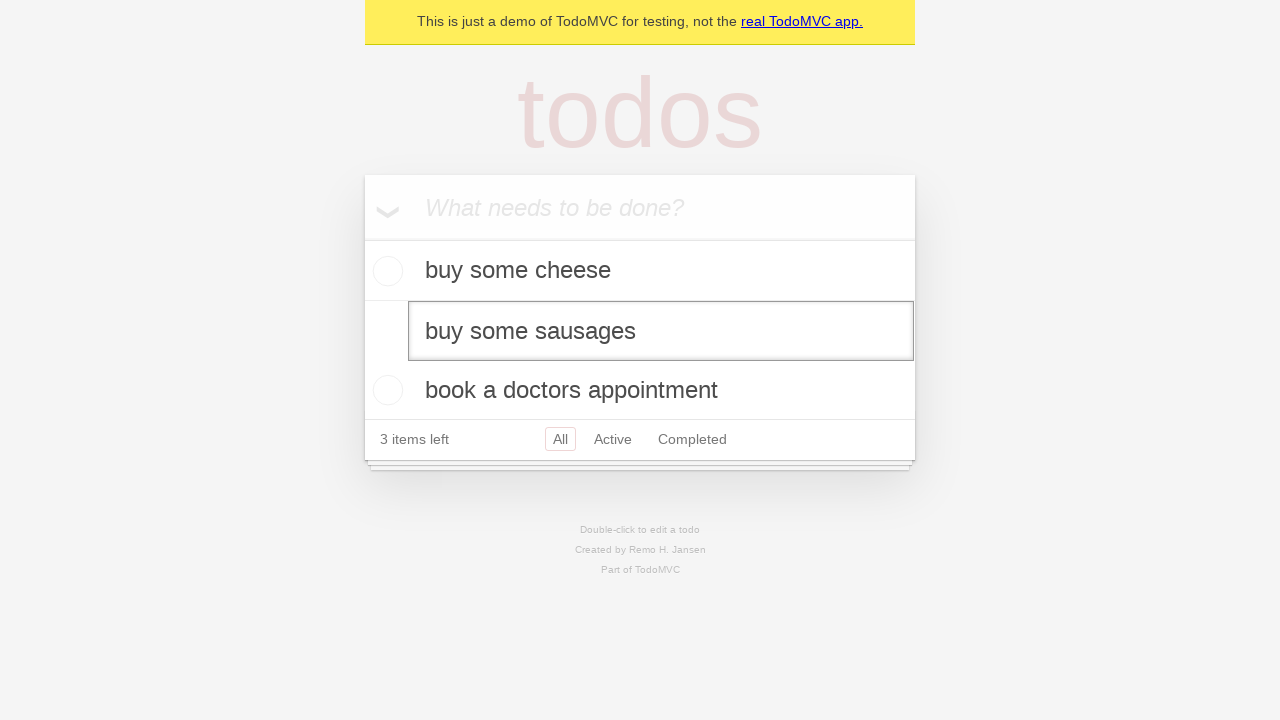

Dispatched blur event to save edit on input field
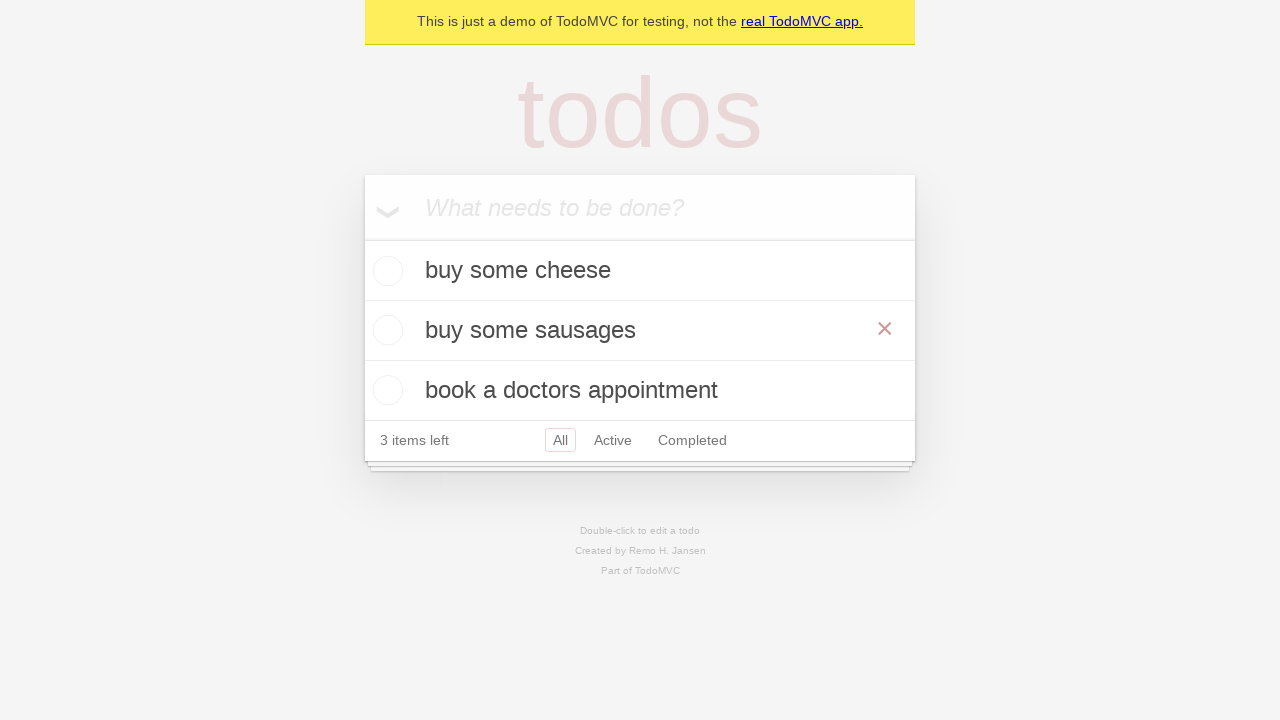

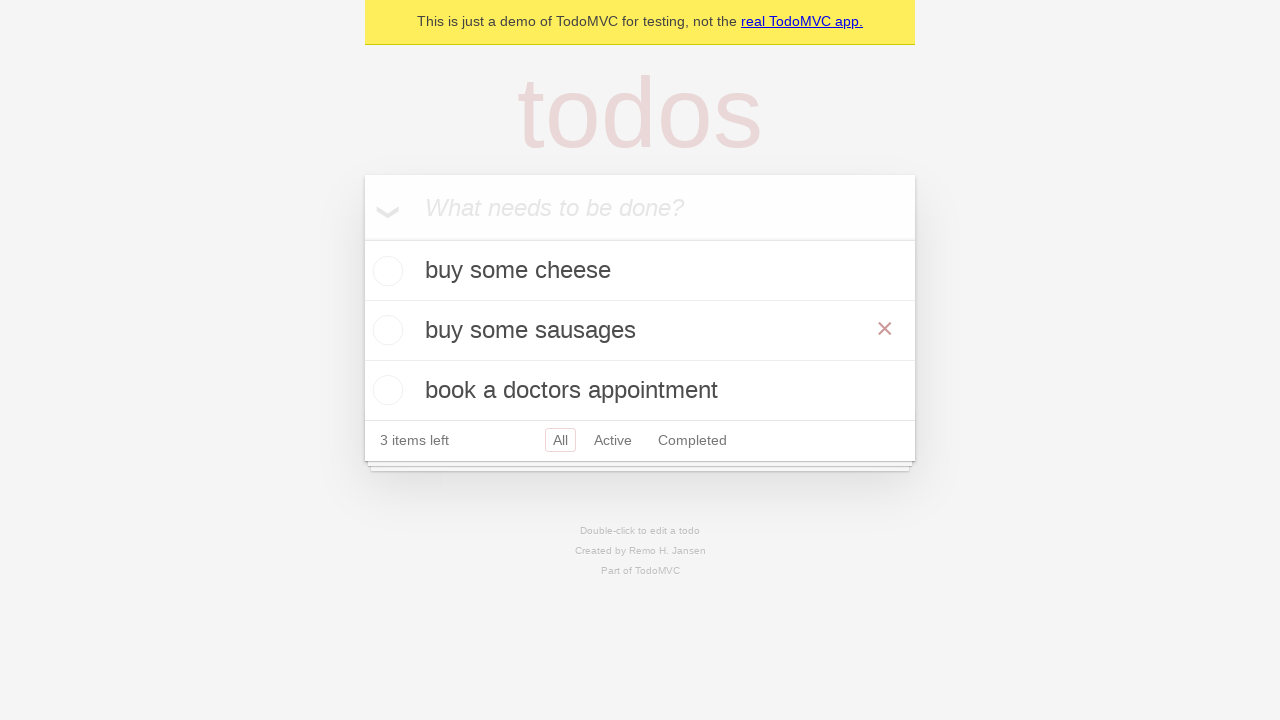